Tests that Shakespeare language does not appear in the real programming languages top list

Starting URL: http://www.99-bottles-of-beer.net/

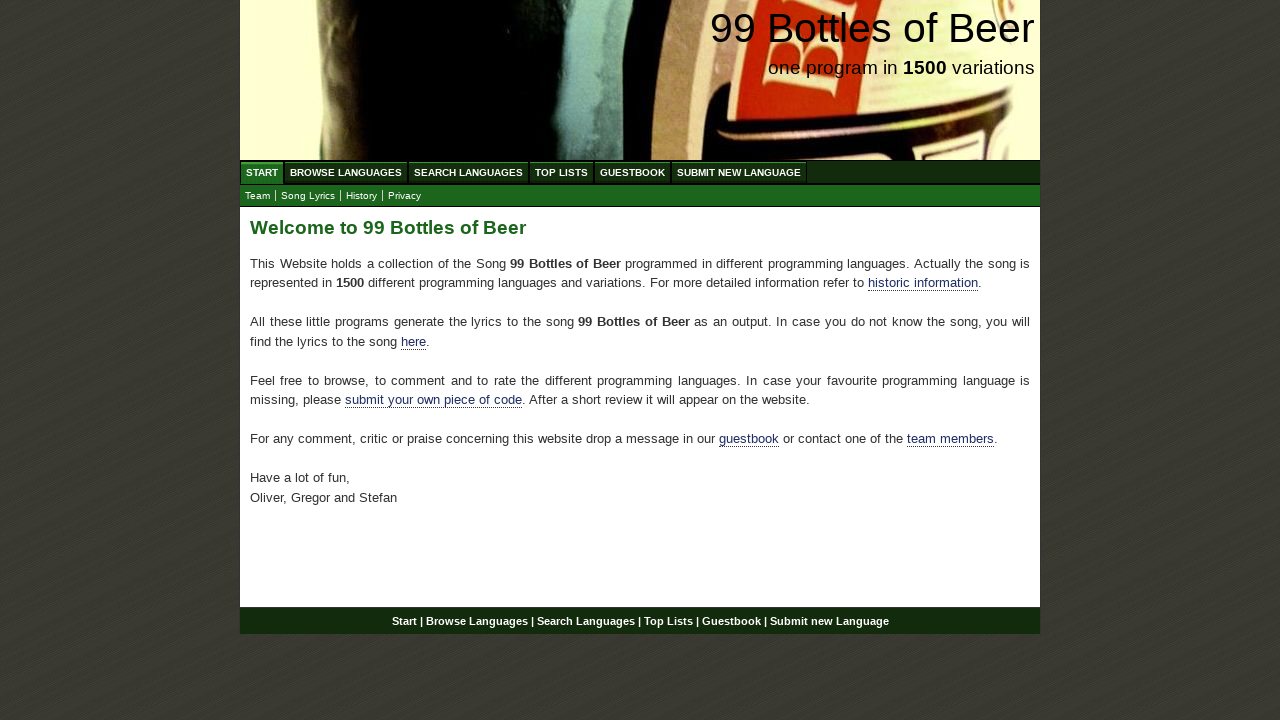

Clicked on Top List menu at (562, 172) on xpath=//li/a[@href='/toplist.html']
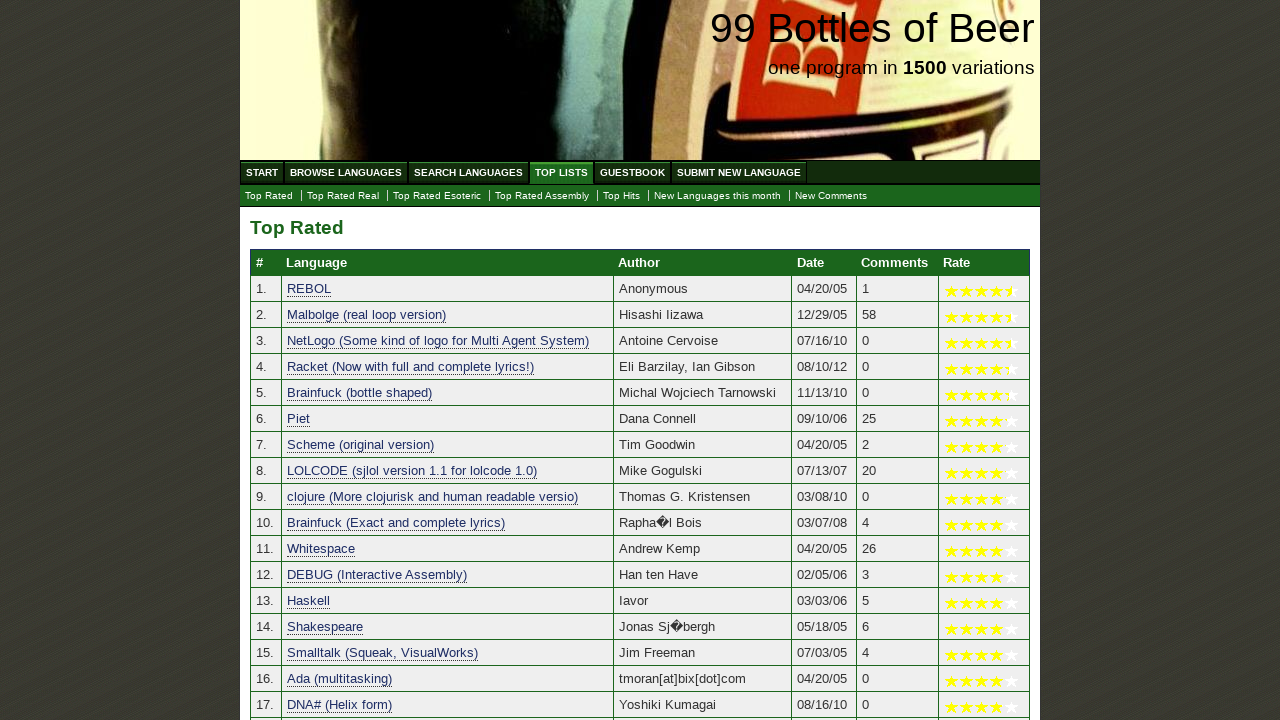

Clicked on Real Languages submenu at (343, 196) on xpath=//li/a[@href='./toplist_real.html']
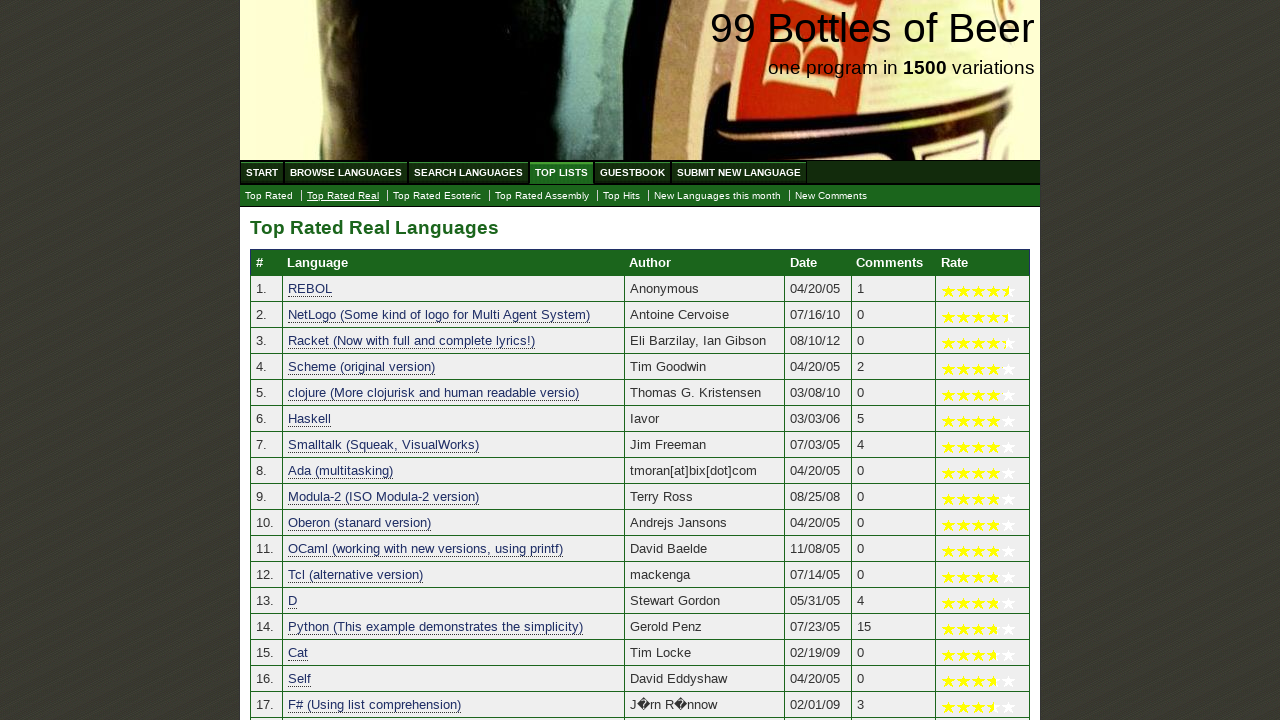

Real programming languages table loaded
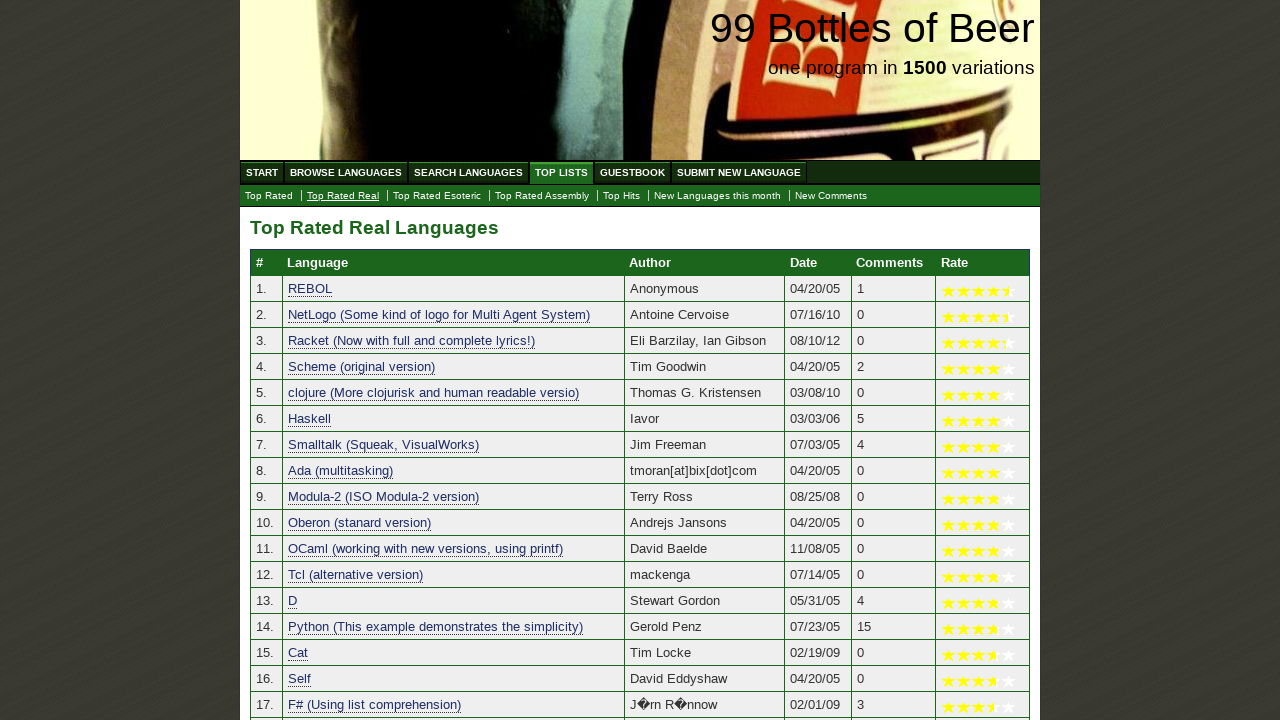

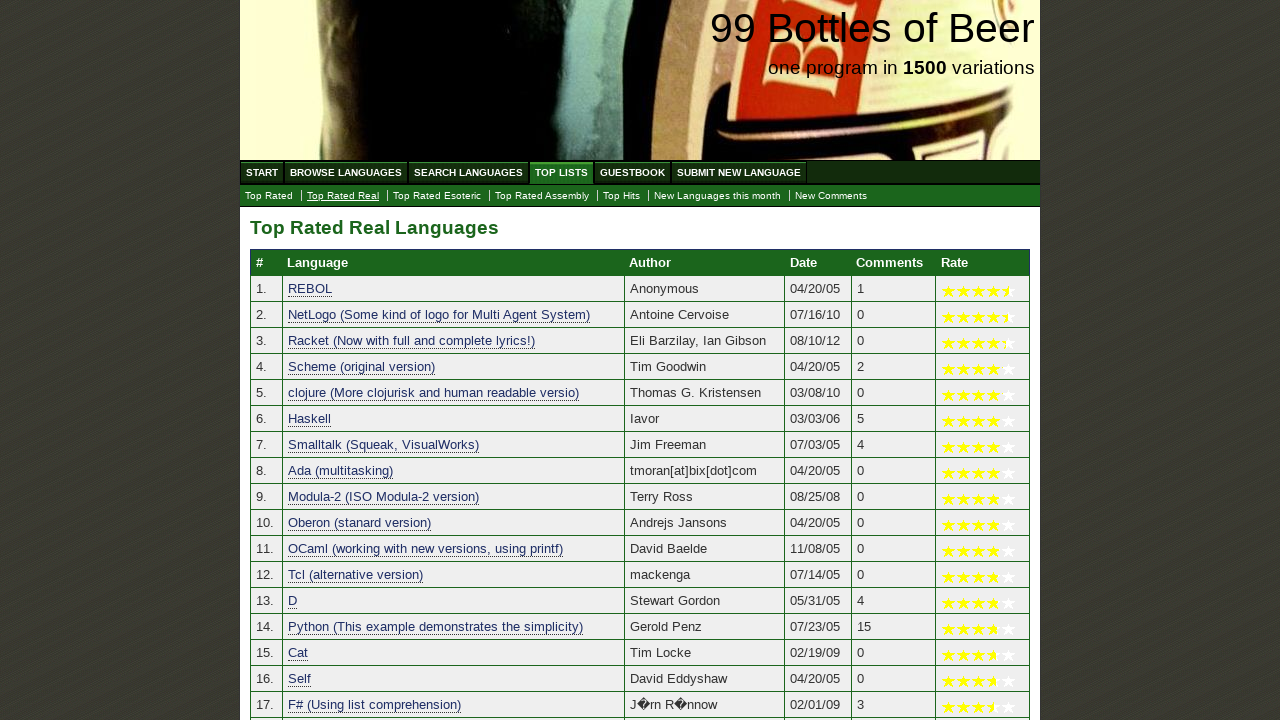